Tests login with invalid username and verifies the error message "Your username is invalid!" is displayed

Starting URL: http://the-internet.herokuapp.com/login

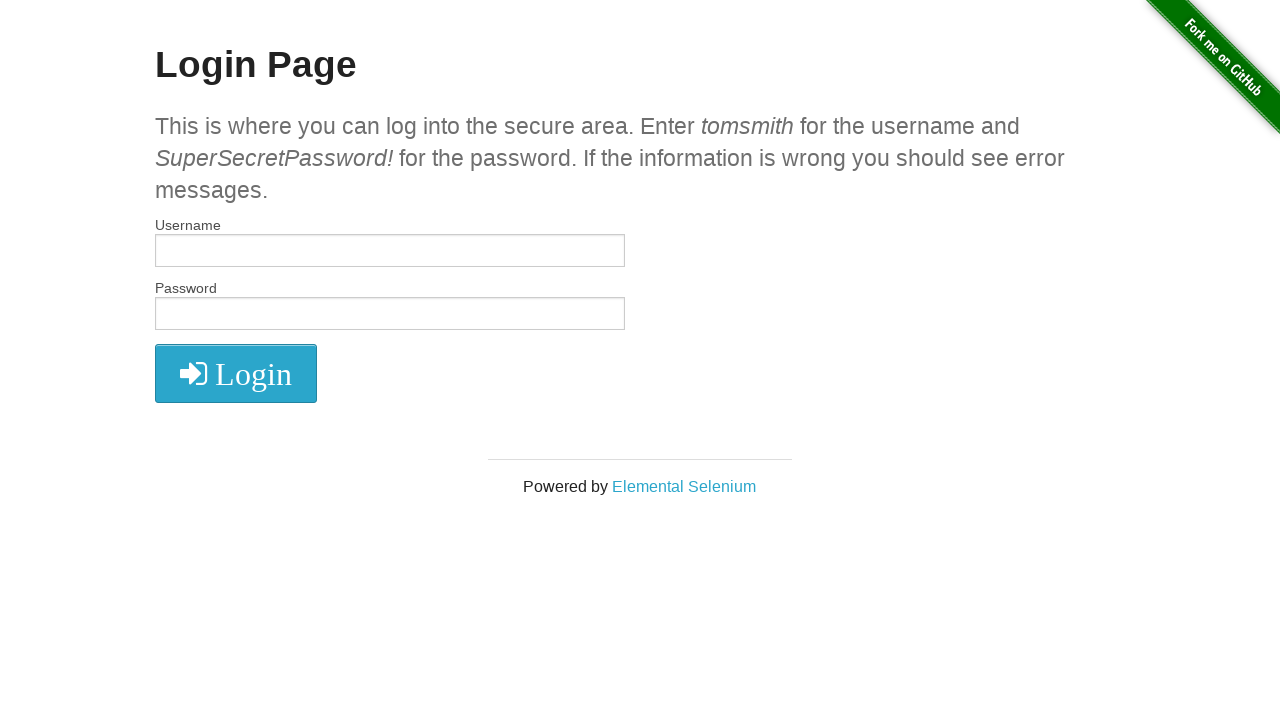

Filled username field with invalid username 'tomsmith1' on #username
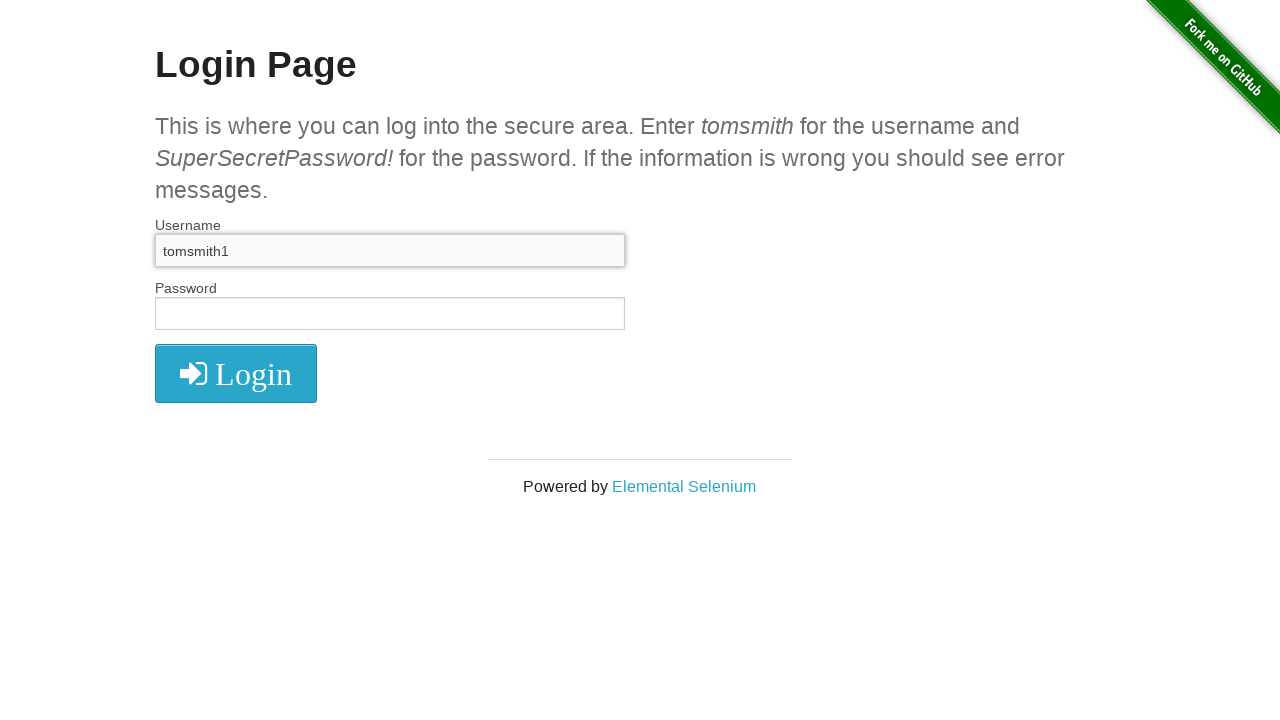

Filled password field with 'SuperSecretPassword!' on #password
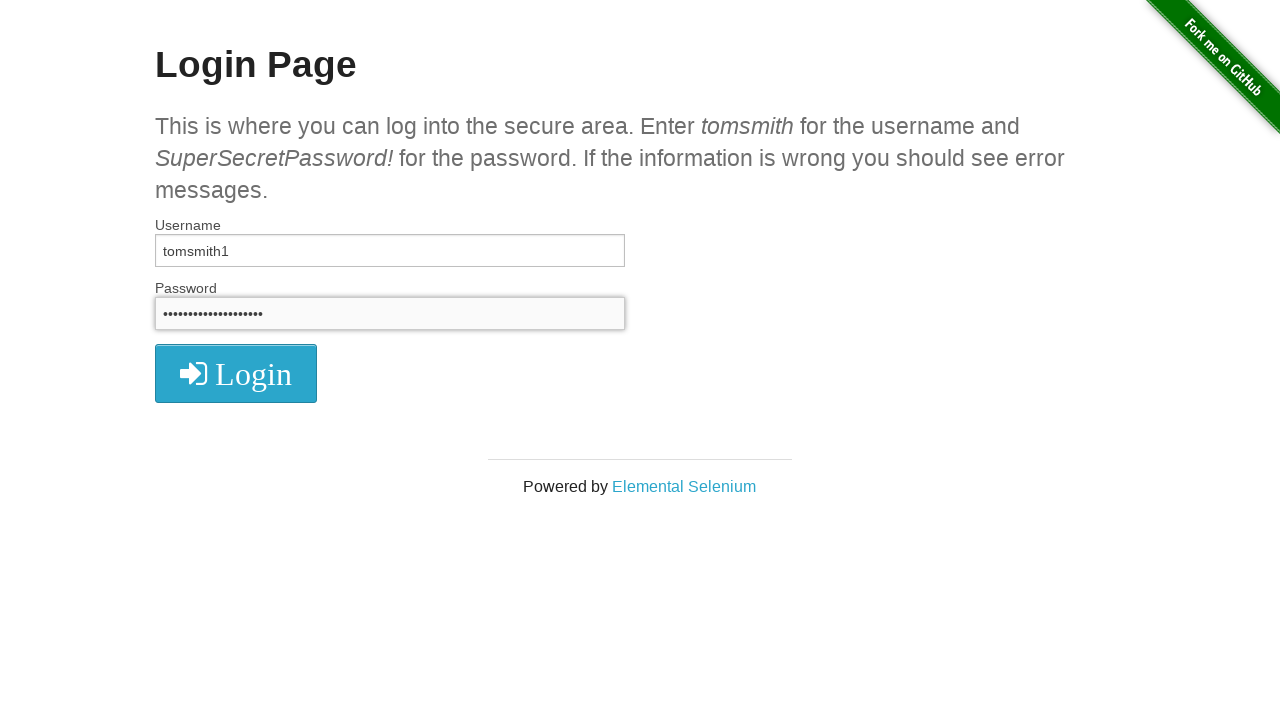

Clicked Login button at (236, 373) on button.radius
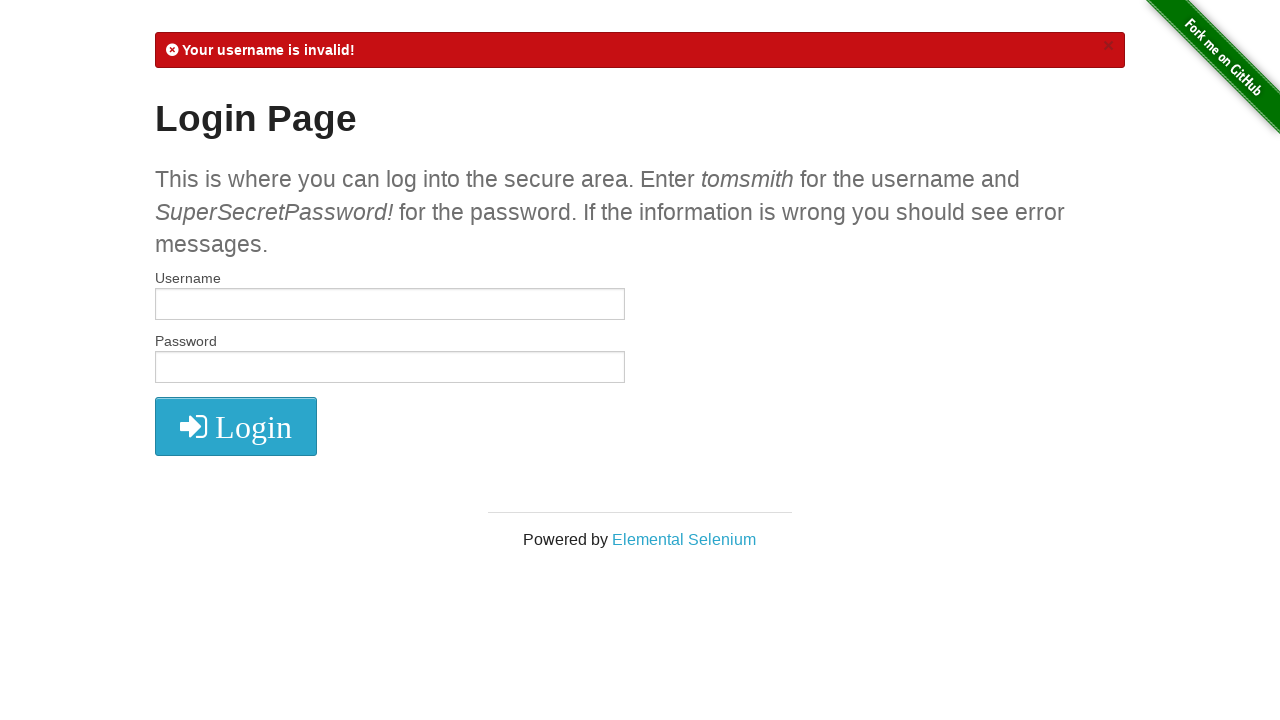

Error message 'Your username is invalid!' appeared
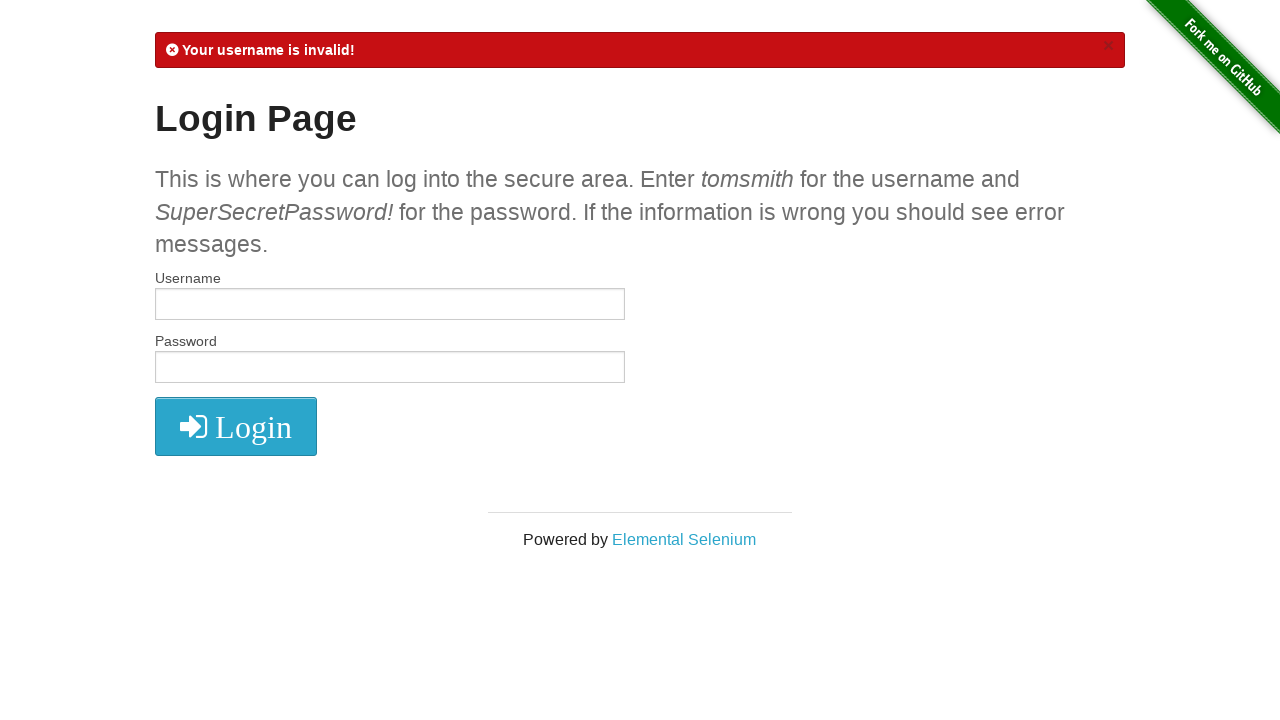

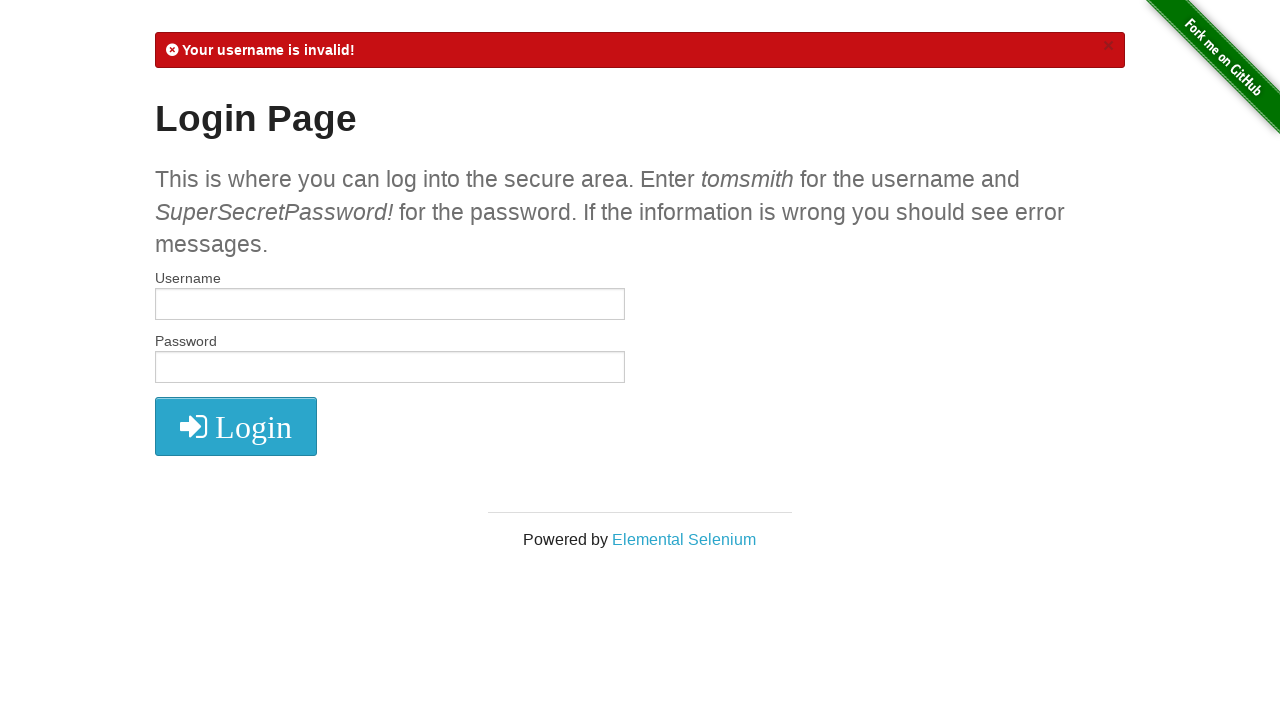